Solves a math problem by extracting two numbers from the page, calculating their sum, and selecting the answer from a dropdown menu

Starting URL: http://suninjuly.github.io/selects1.html

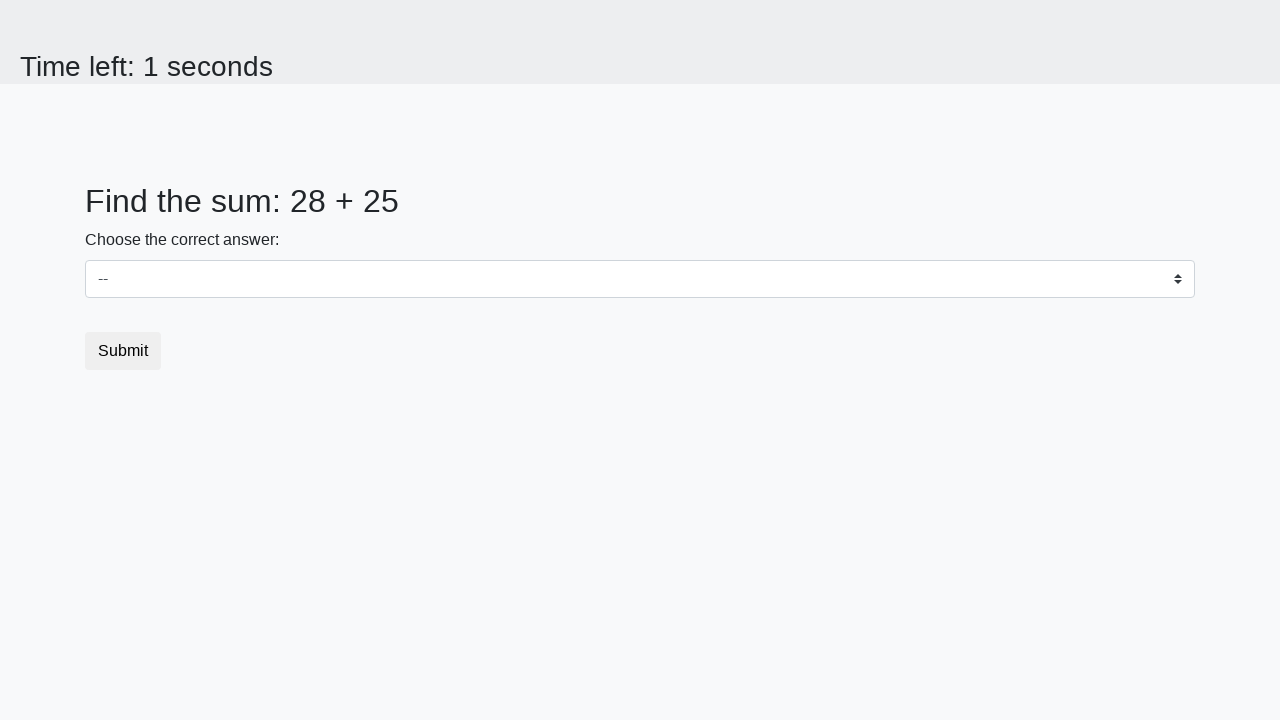

Located first number element (#num1)
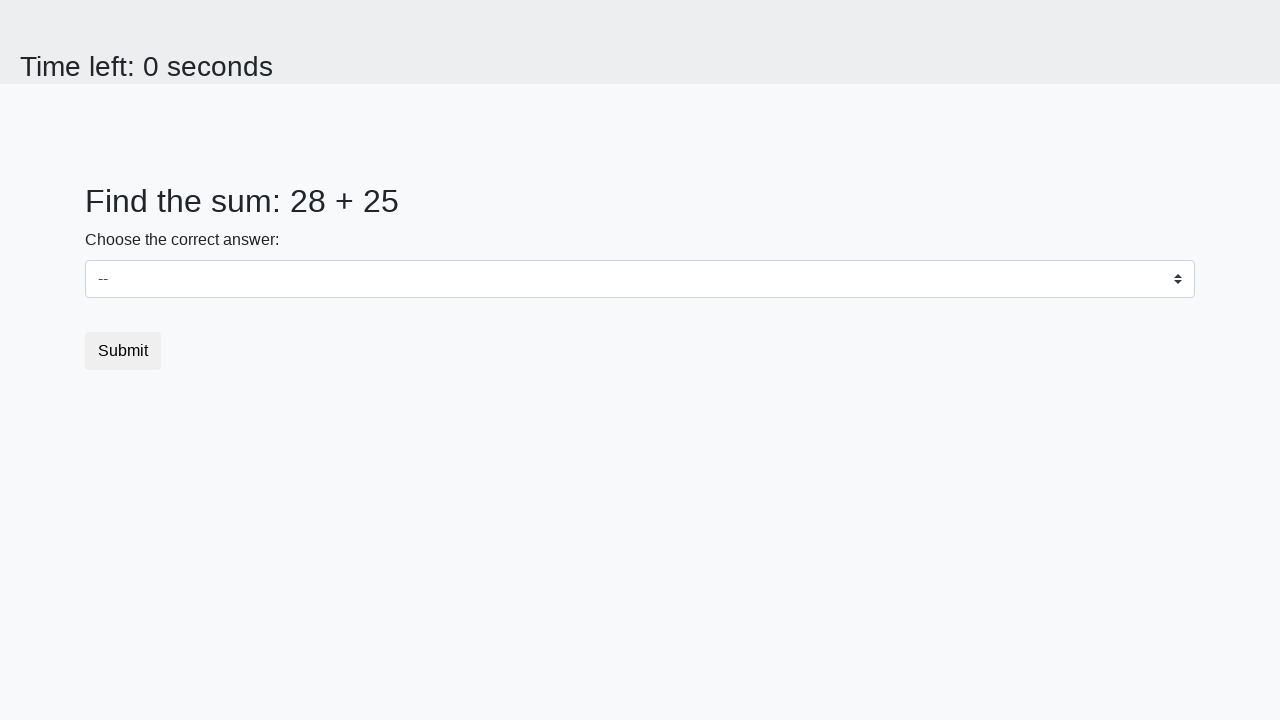

Located second number element (#num2)
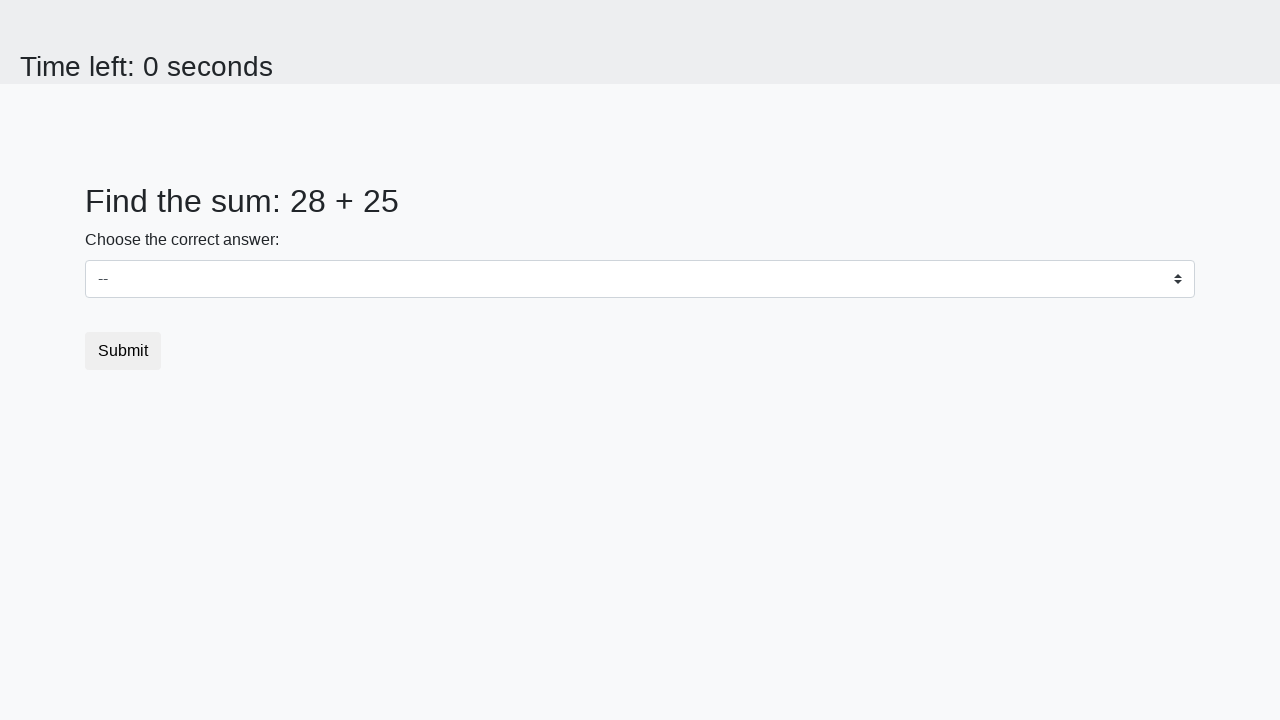

Extracted first number: 28
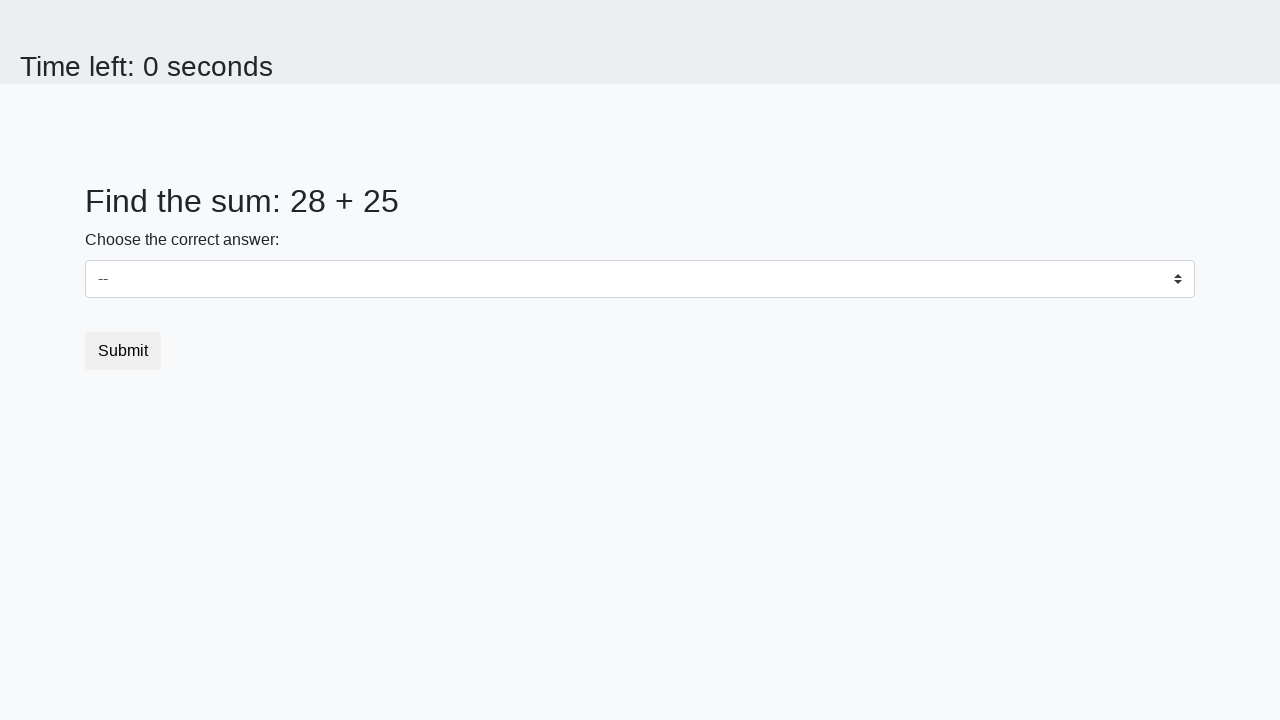

Extracted second number: 25
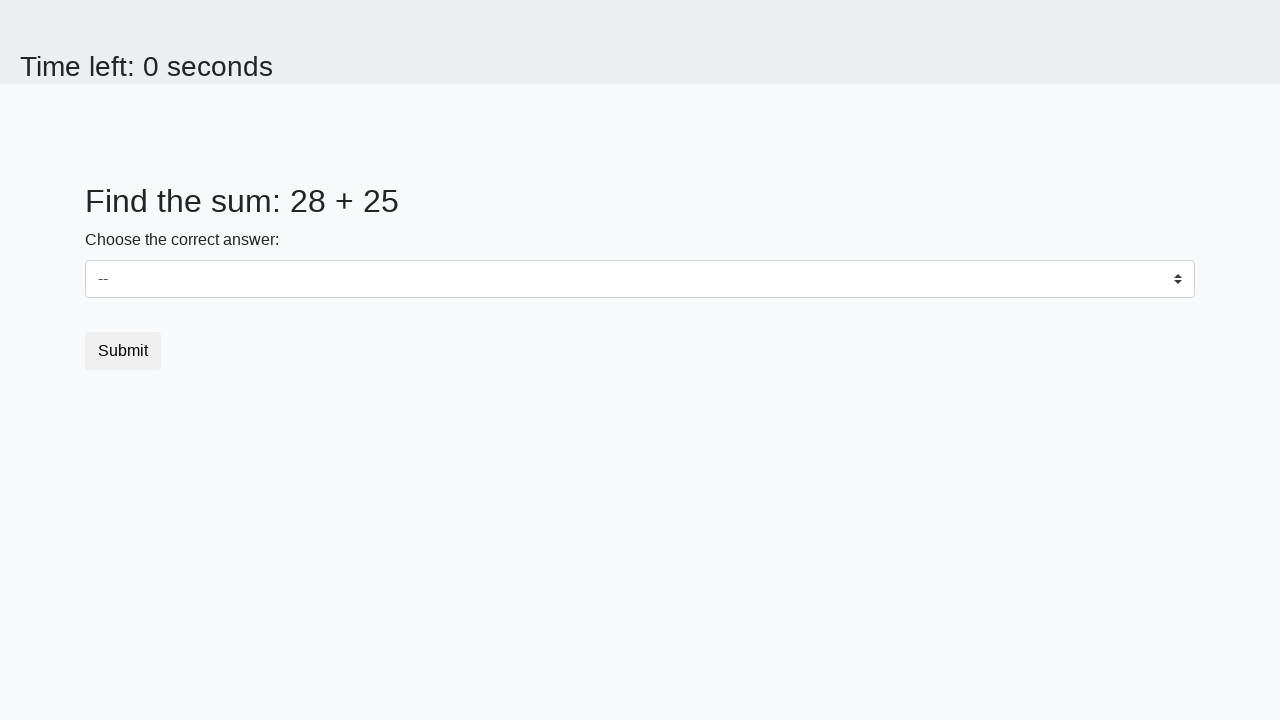

Calculated sum: 28 + 25 = 53
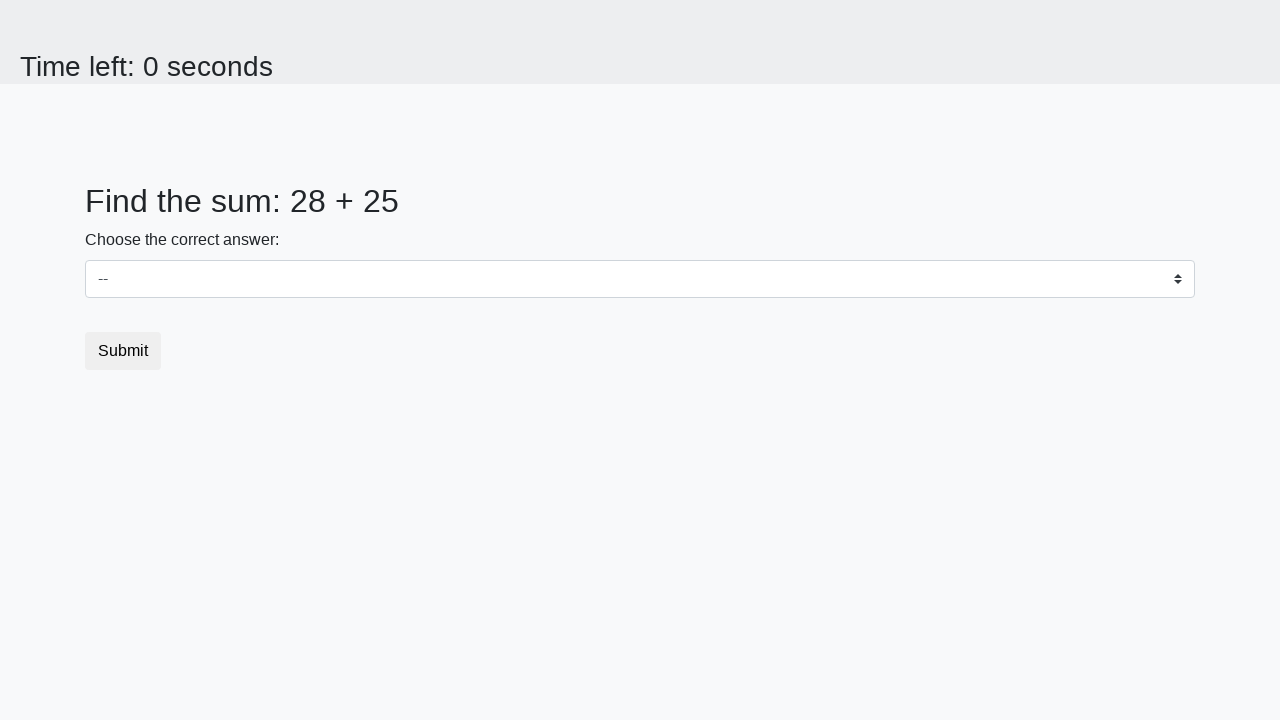

Selected answer 53 from dropdown menu on select
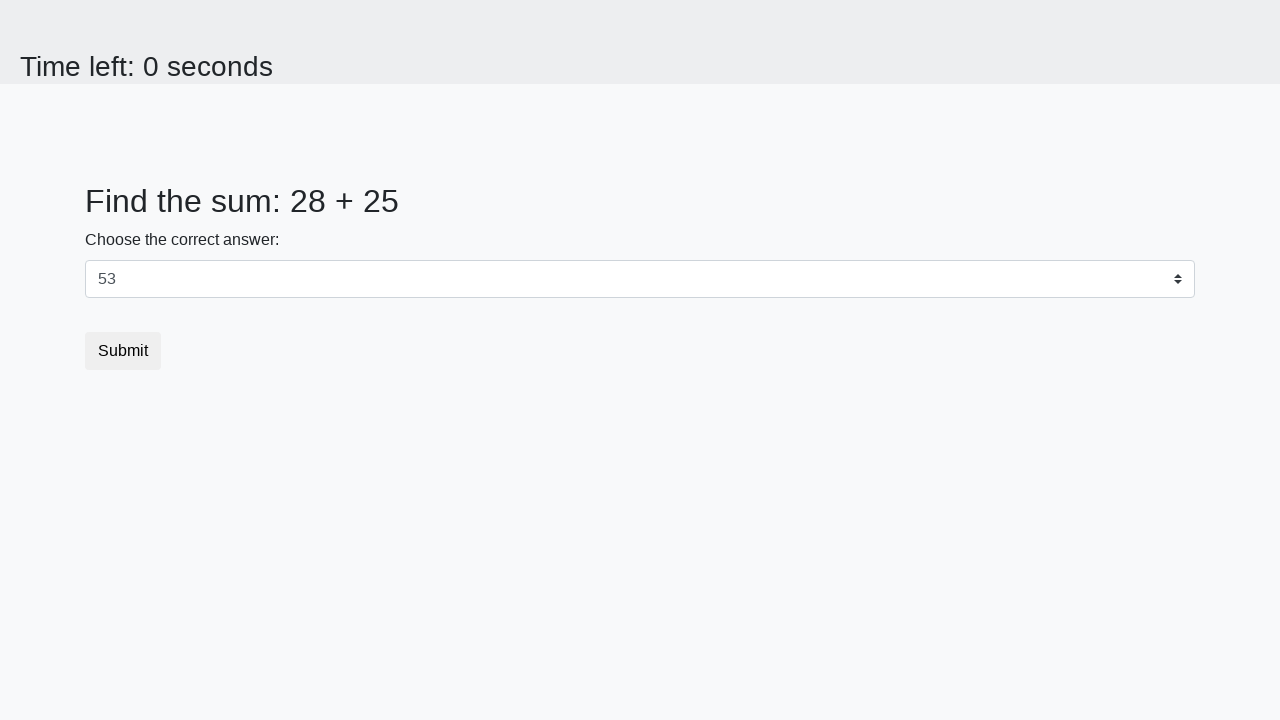

Clicked submit button at (123, 351) on .btn.btn-default
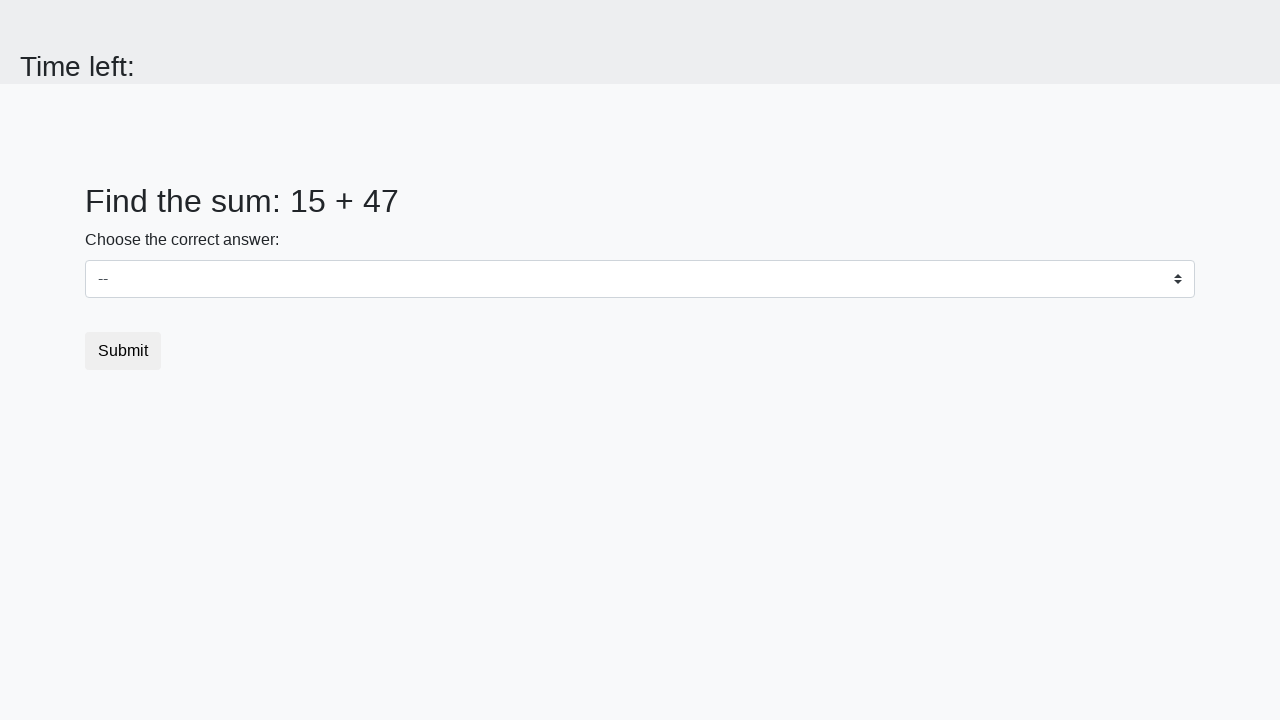

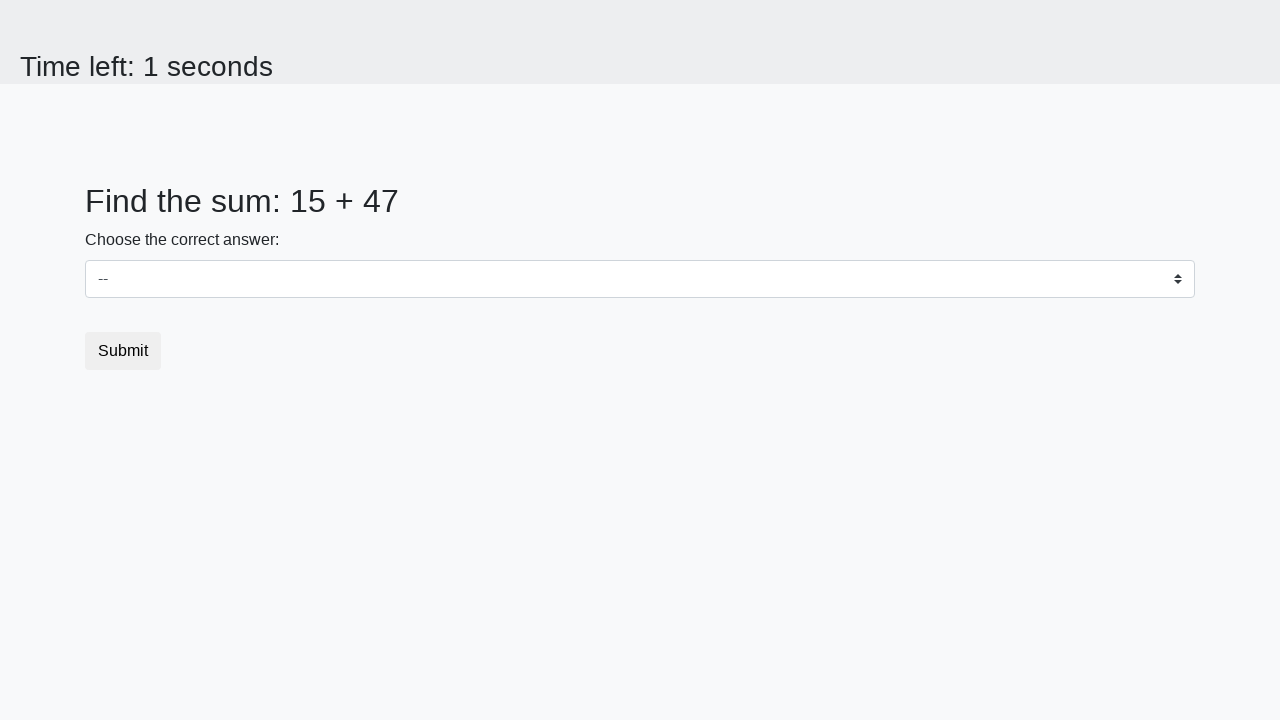